Tests progress bar by clicking start button and waiting for progress bar to appear

Starting URL: https://www.tutorialspoint.com/selenium/practice/progress-bar.php

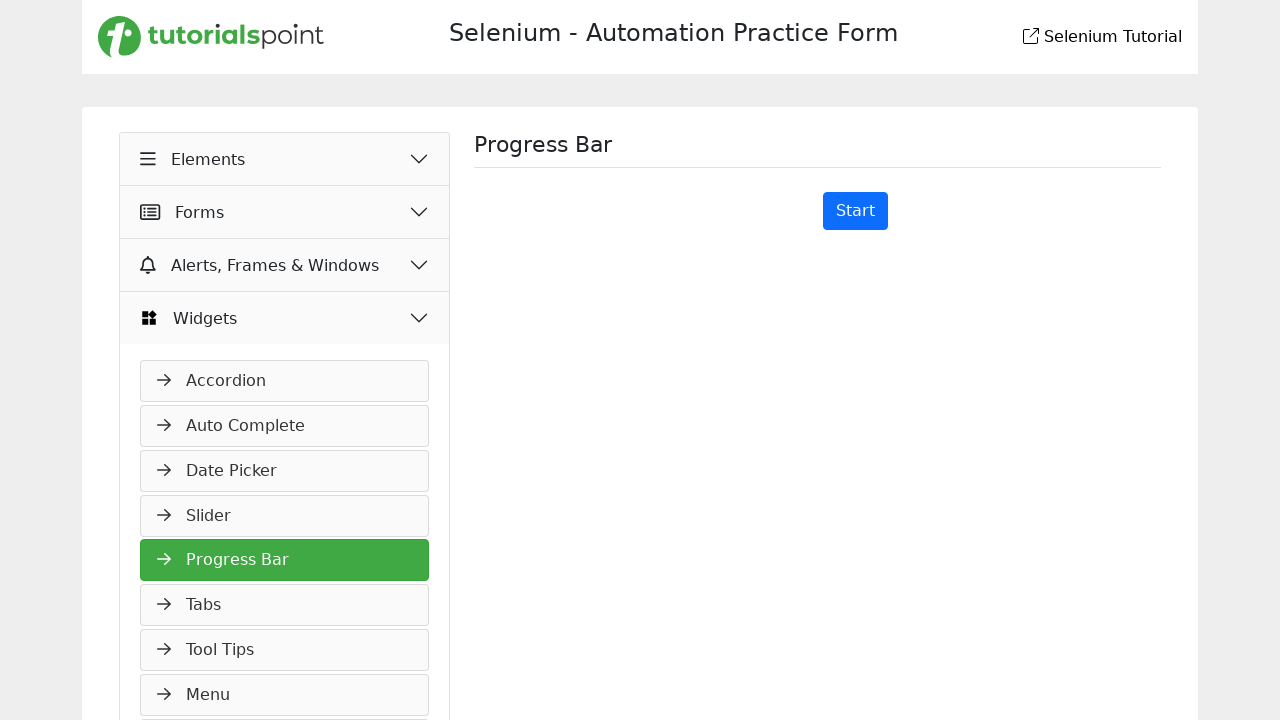

Clicked start progress button at (855, 211) on #startProgressTimer
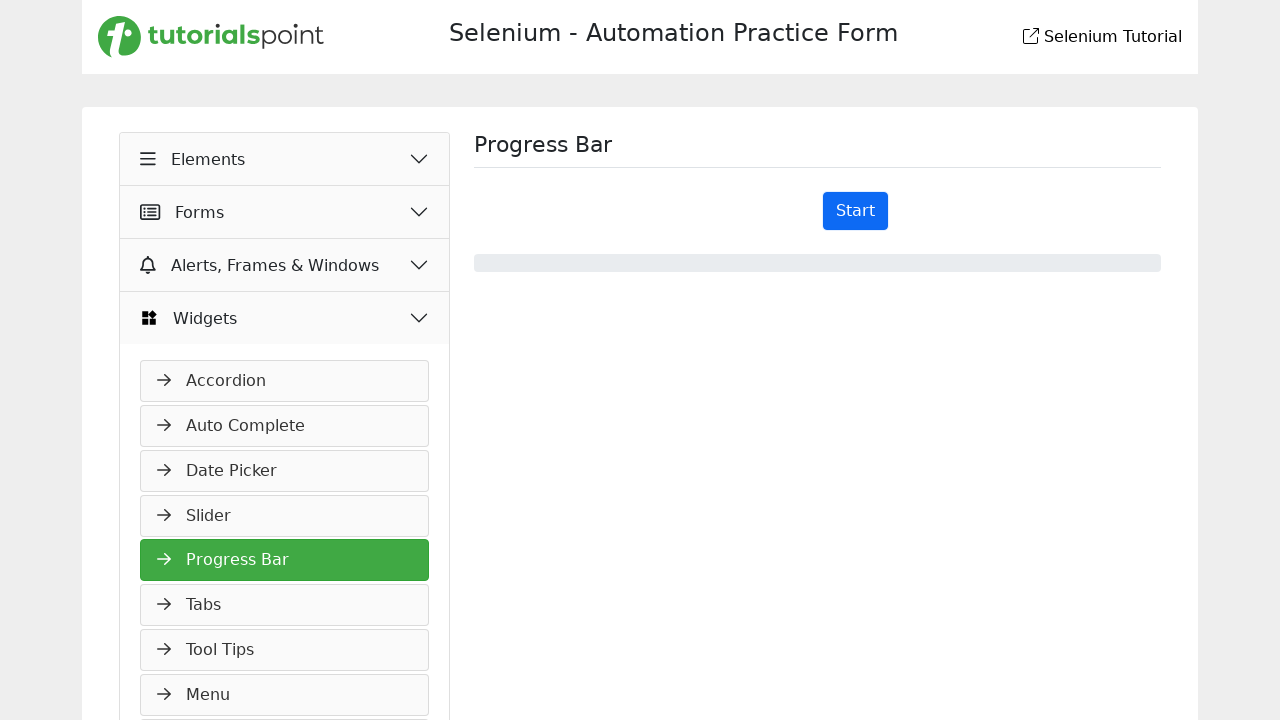

Progress bar appeared and became visible
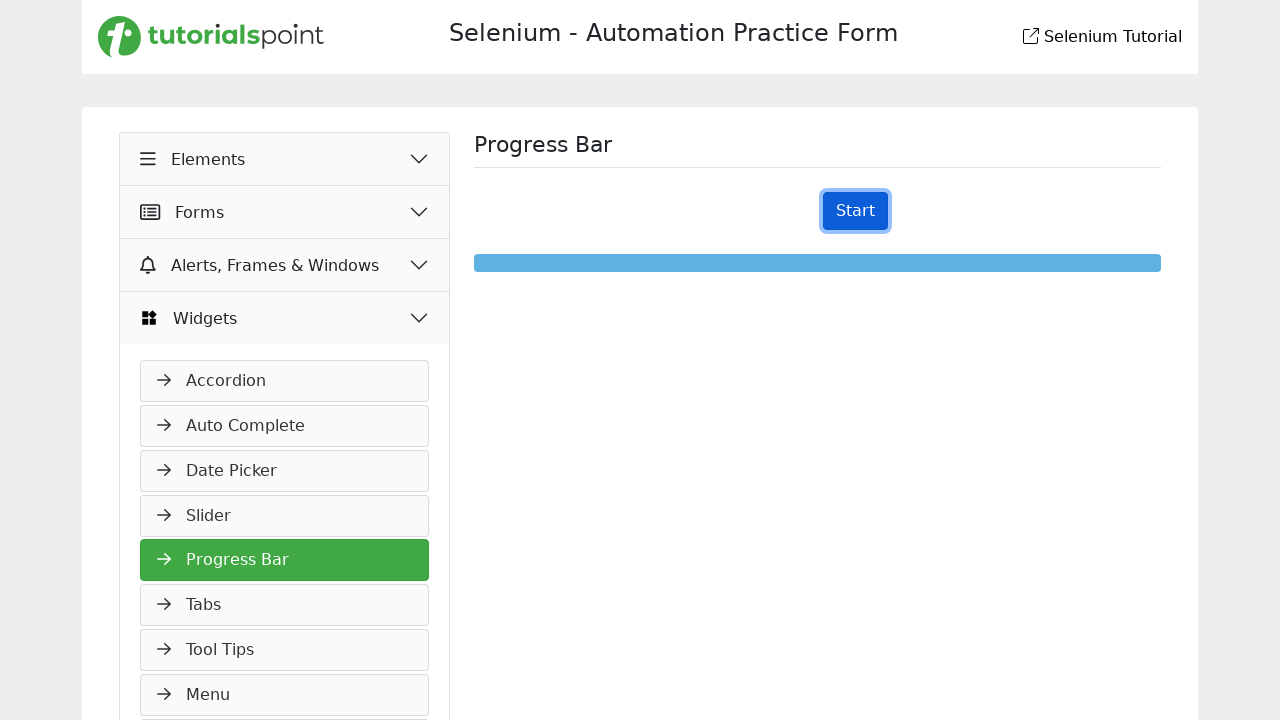

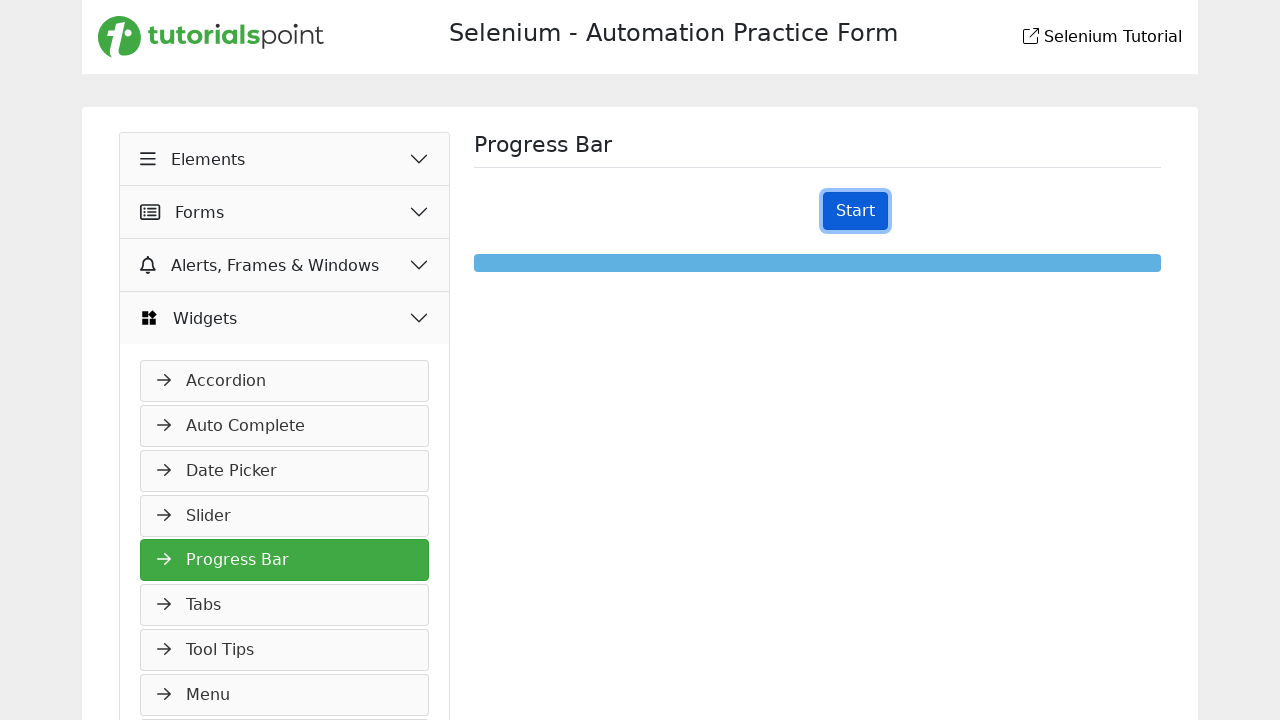